Tests various mouse actions on buttons including click, double-click, and right-click (context click) operations

Starting URL: https://www.tutorialspoint.com/selenium/practice/buttons.php

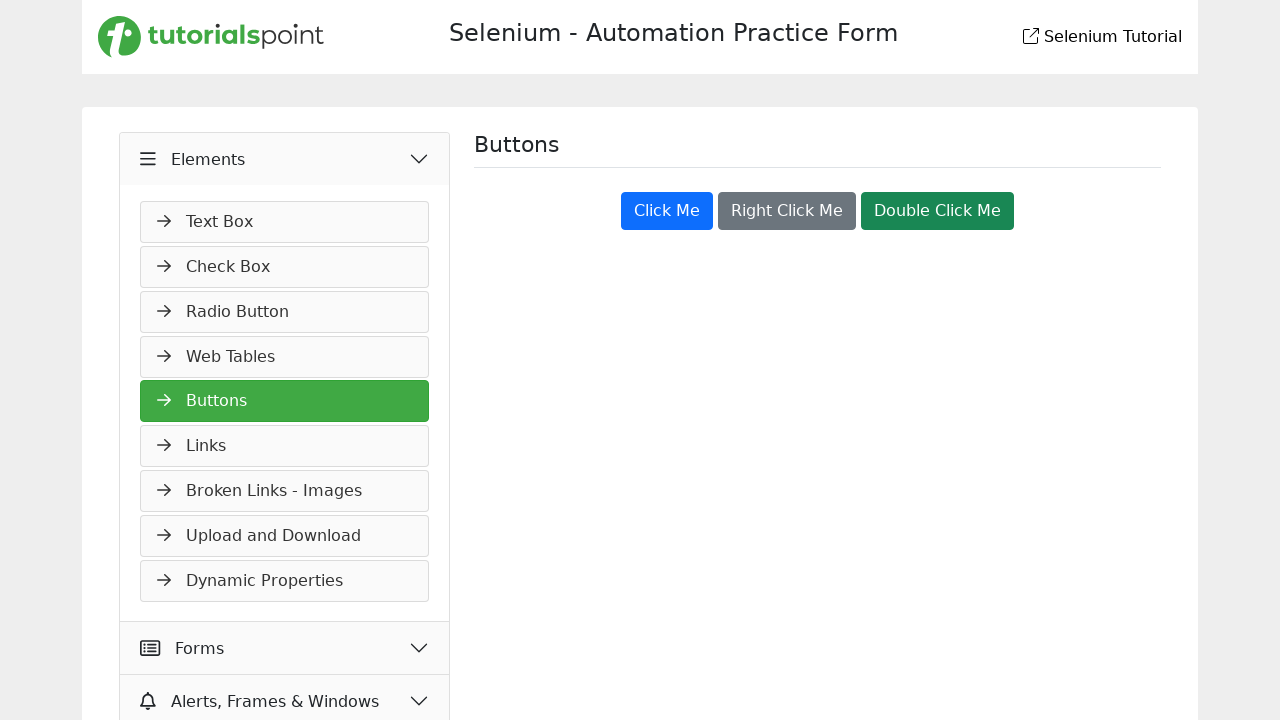

Clicked the 6th button at (667, 211) on (//button[@type='button'])[6]
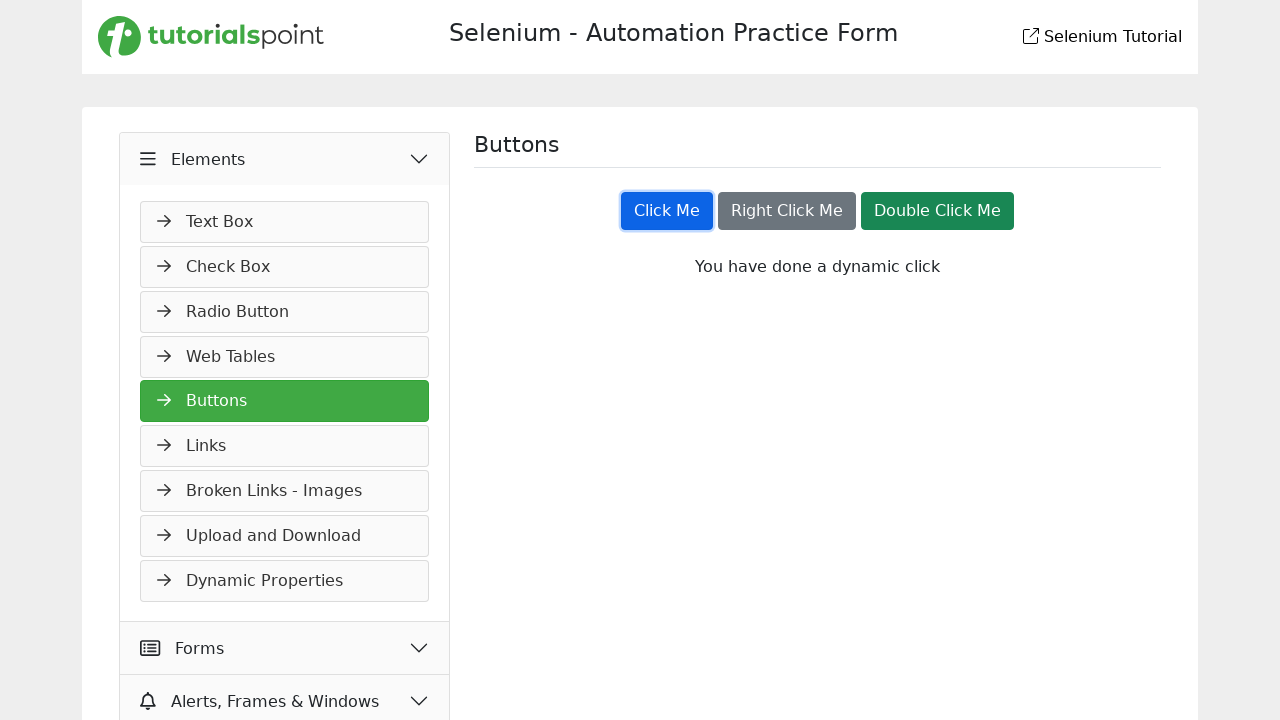

Welcome message appeared after single click
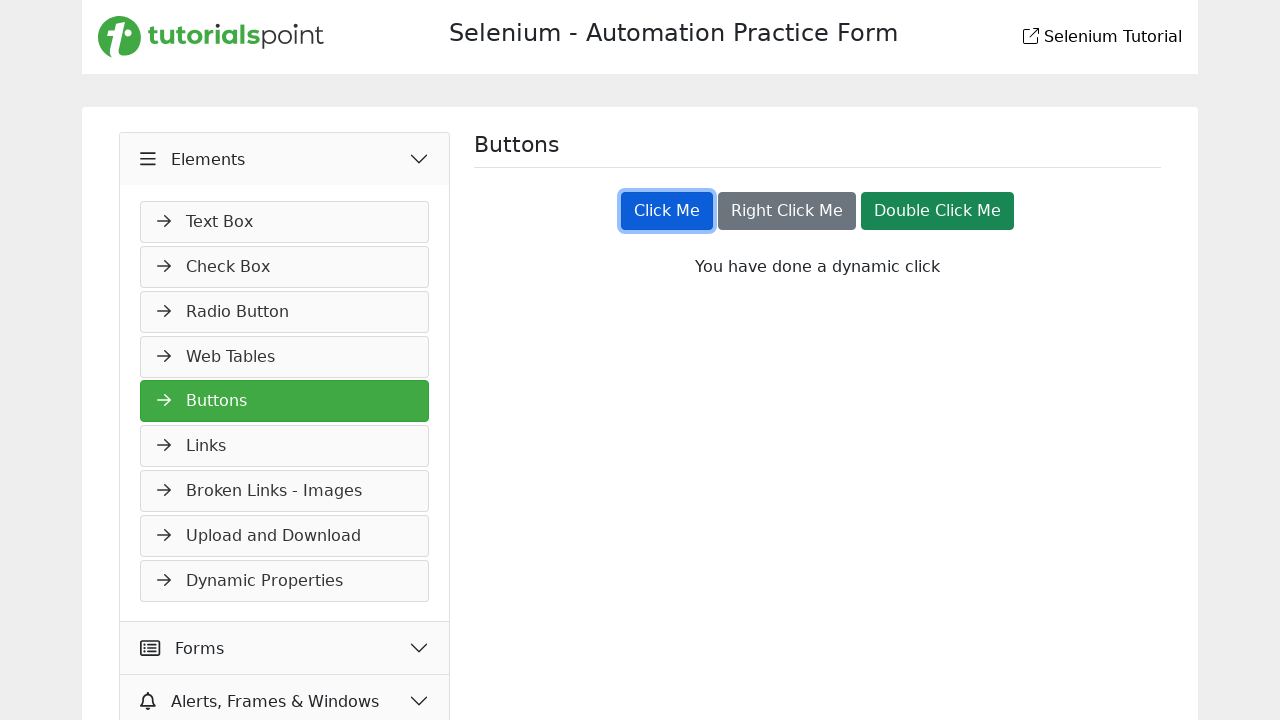

Double-clicked the 8th button at (938, 211) on (//button[@type='button'])[8]
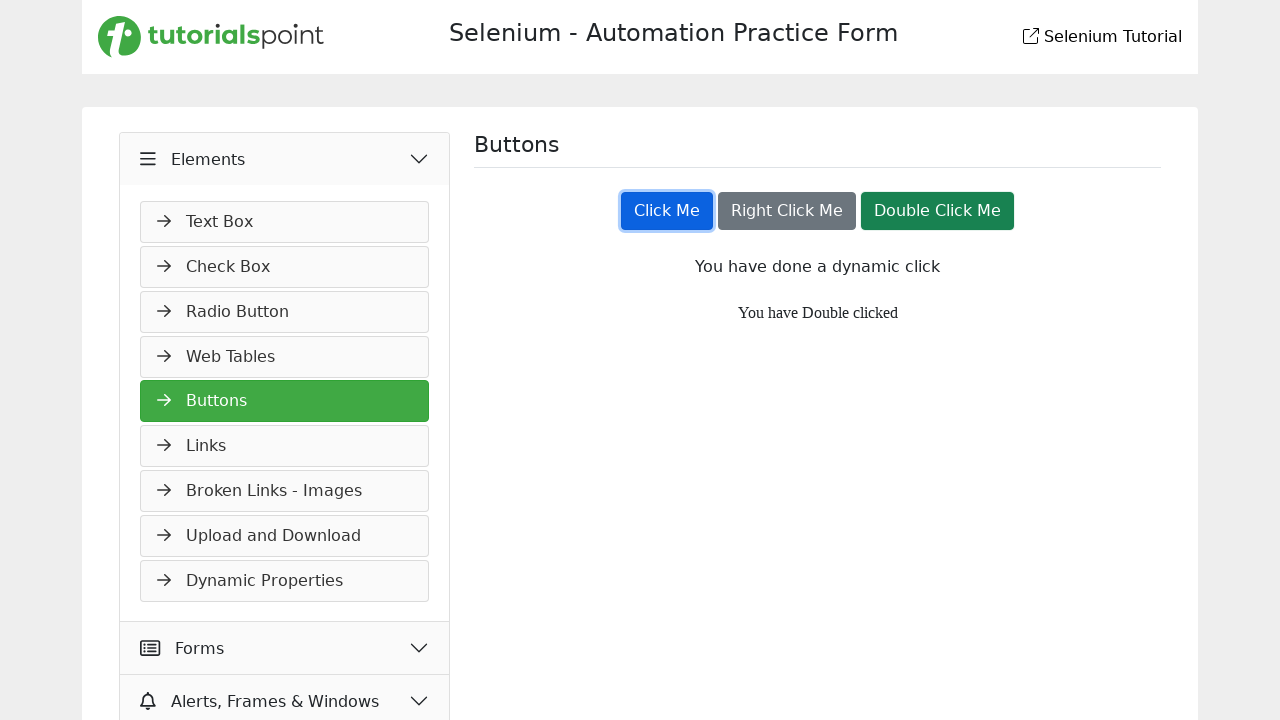

Double-click message appeared after double-click action
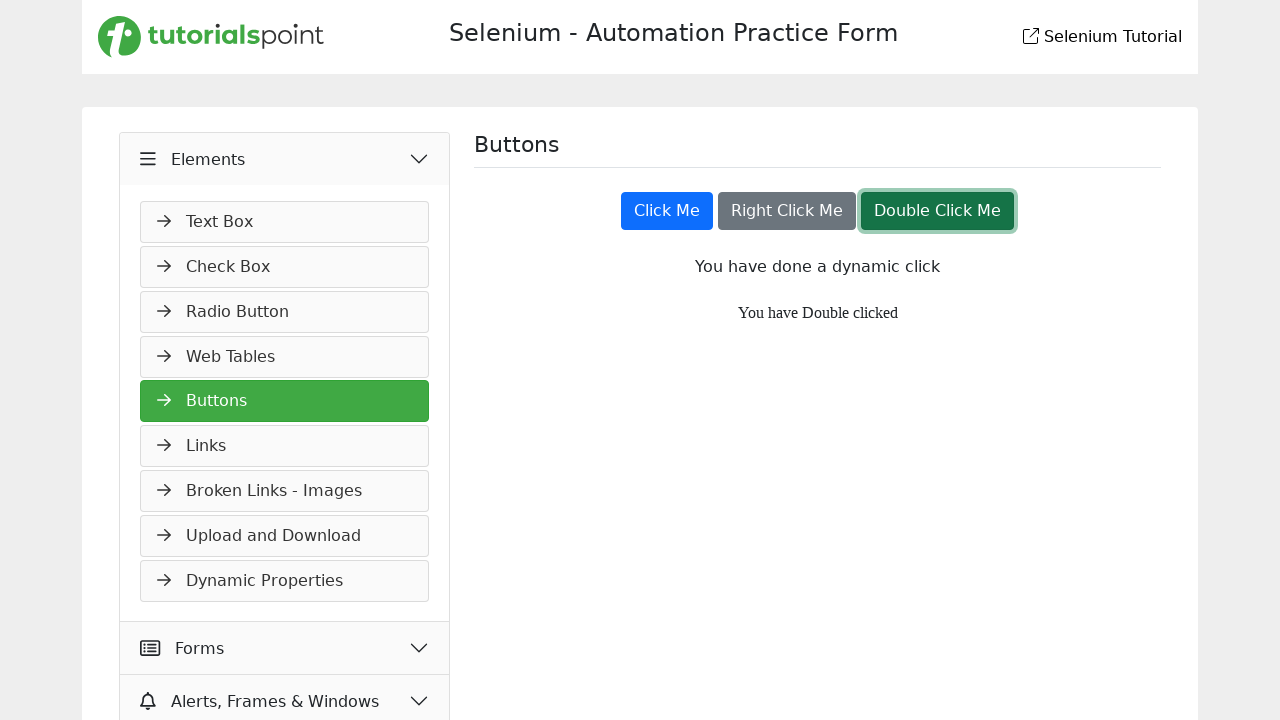

Right-clicked (context click) the 7th button at (787, 211) on (//button[@type='button'])[7]
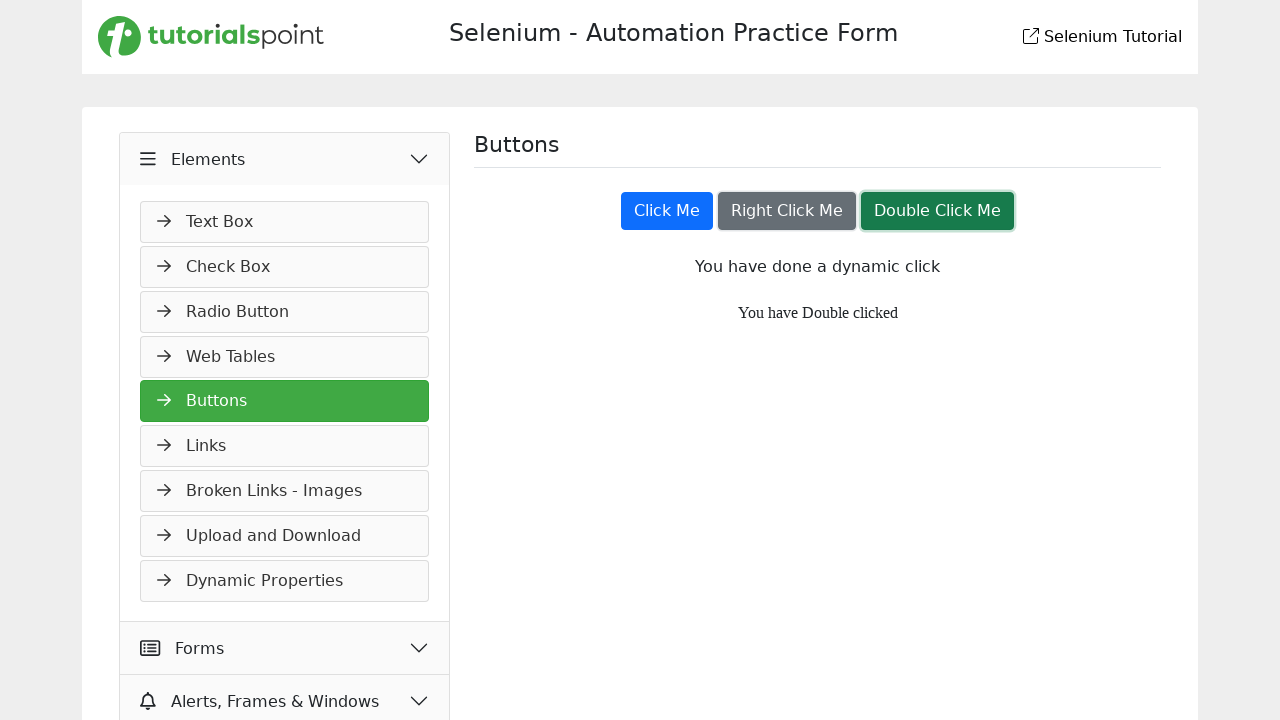

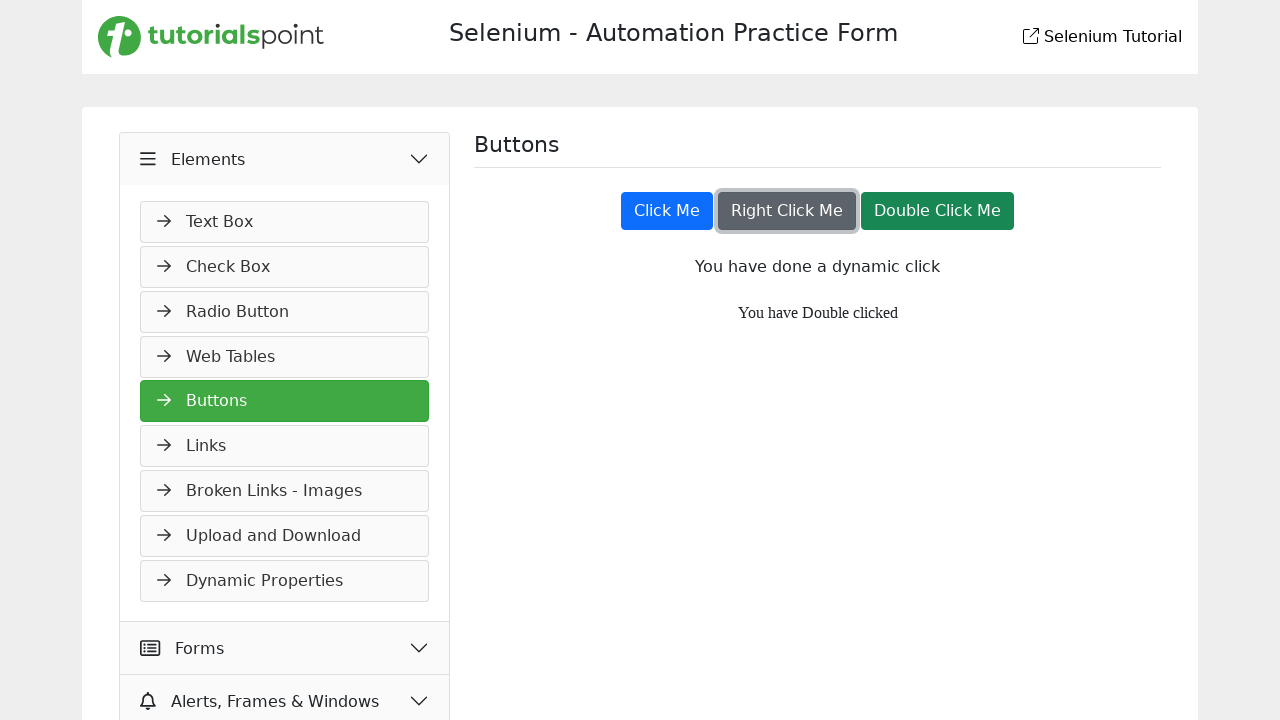